Tests the bus ticket booking search form by entering source city (Trichy), destination city (Chennai), and selecting a travel date.

Starting URL: https://www.abhibus.com/bus-ticket-booking

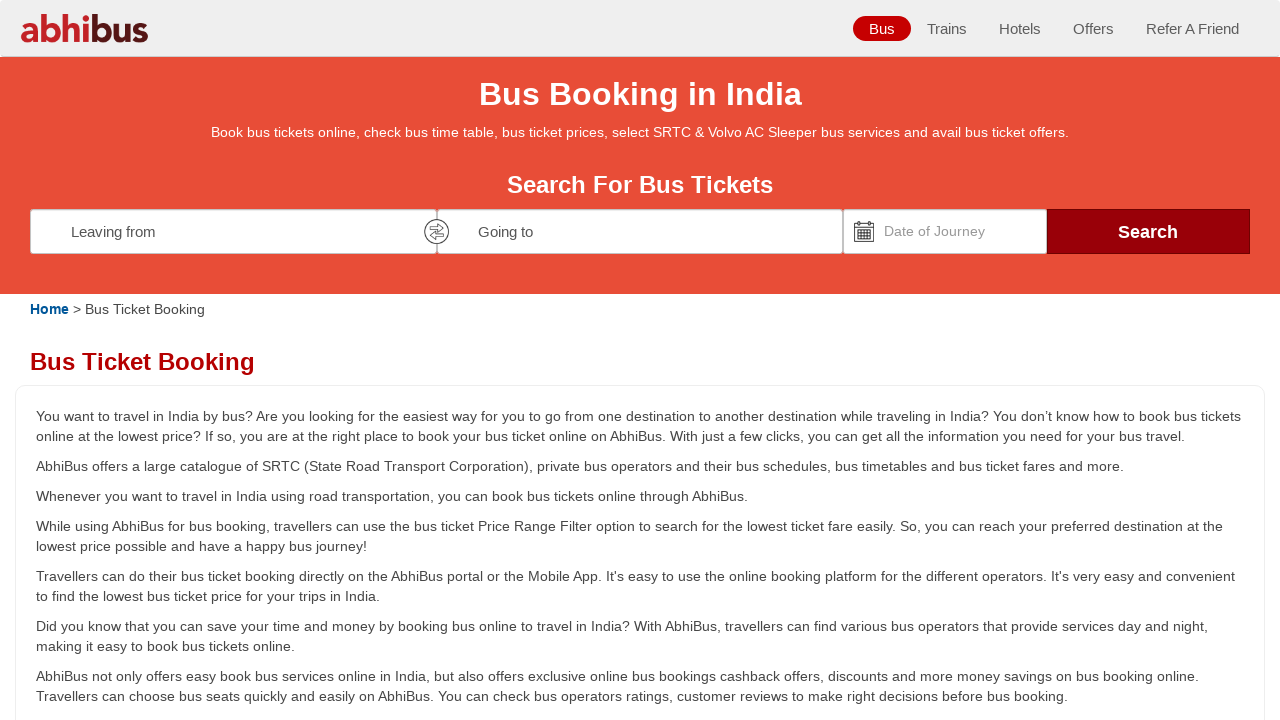

Entered 'Trichy' as source city on #source
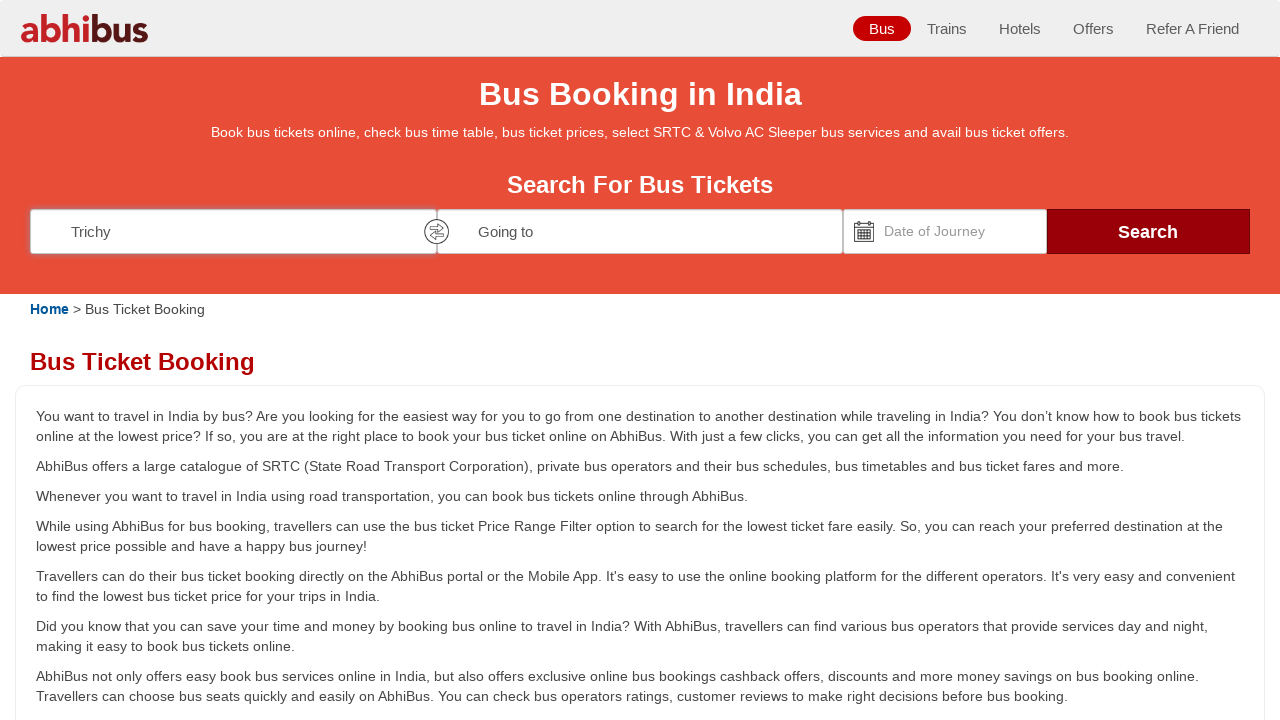

Entered 'Chennai' as destination city on #destination
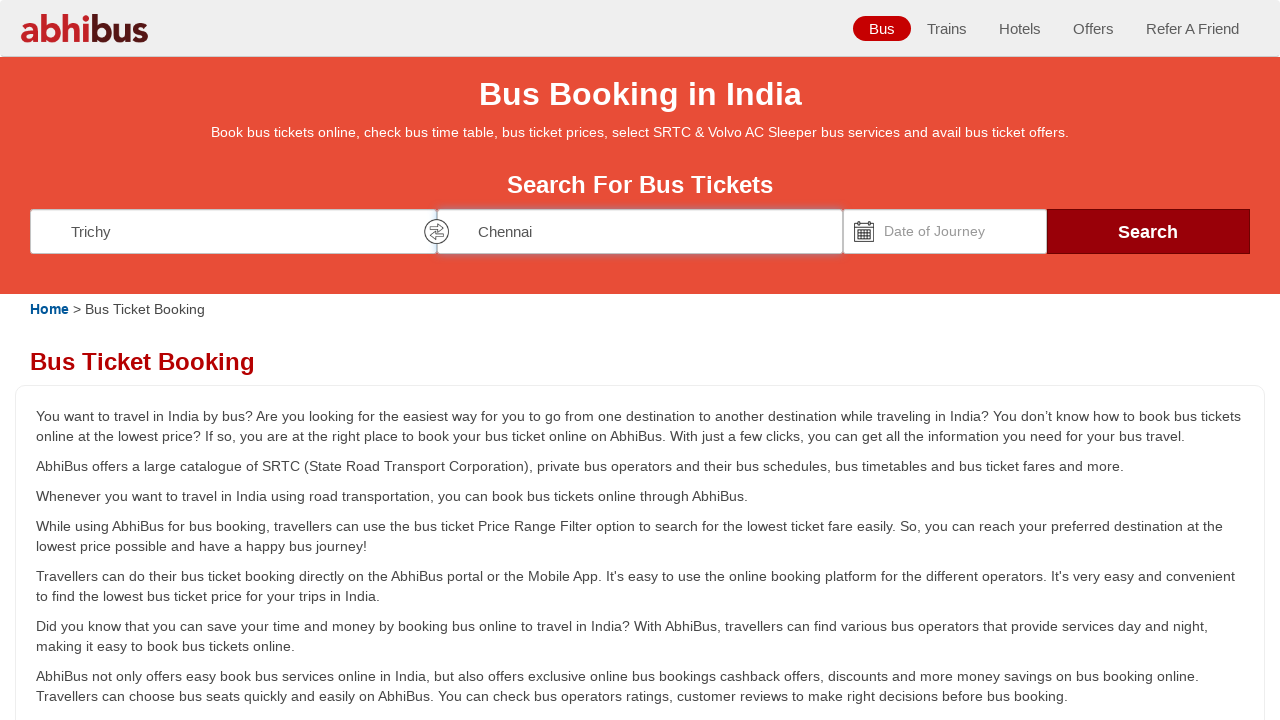

Set travel date to '15/03/2025'
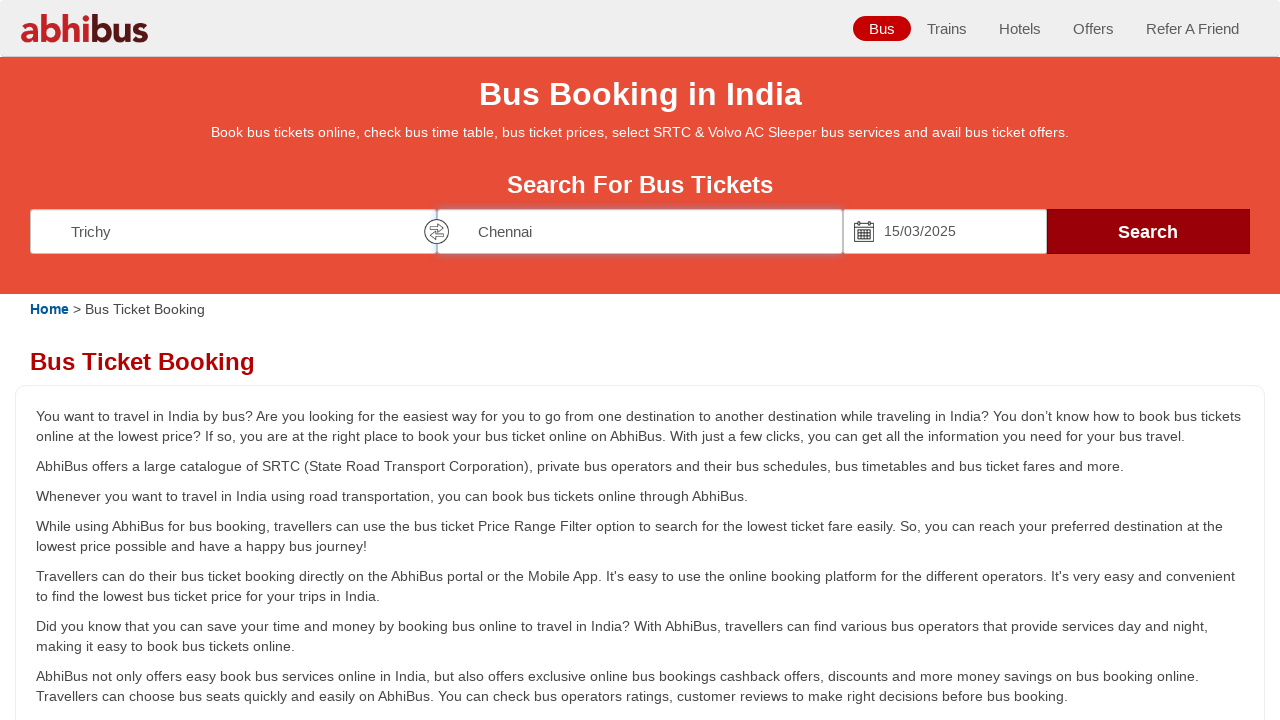

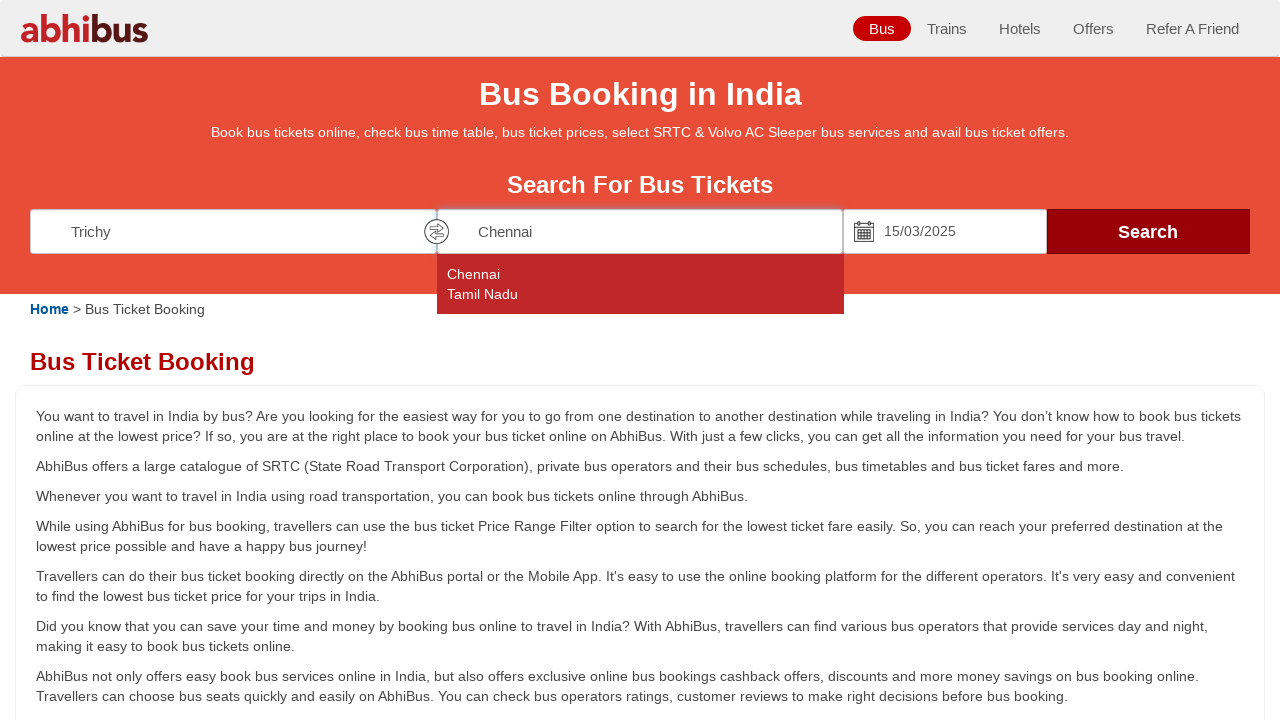